Tests dropdown selection functionality by selecting options from single and multi-select dropdowns using different selection methods

Starting URL: https://www.hyrtutorials.com/p/html-dropdown-elements-practice.html

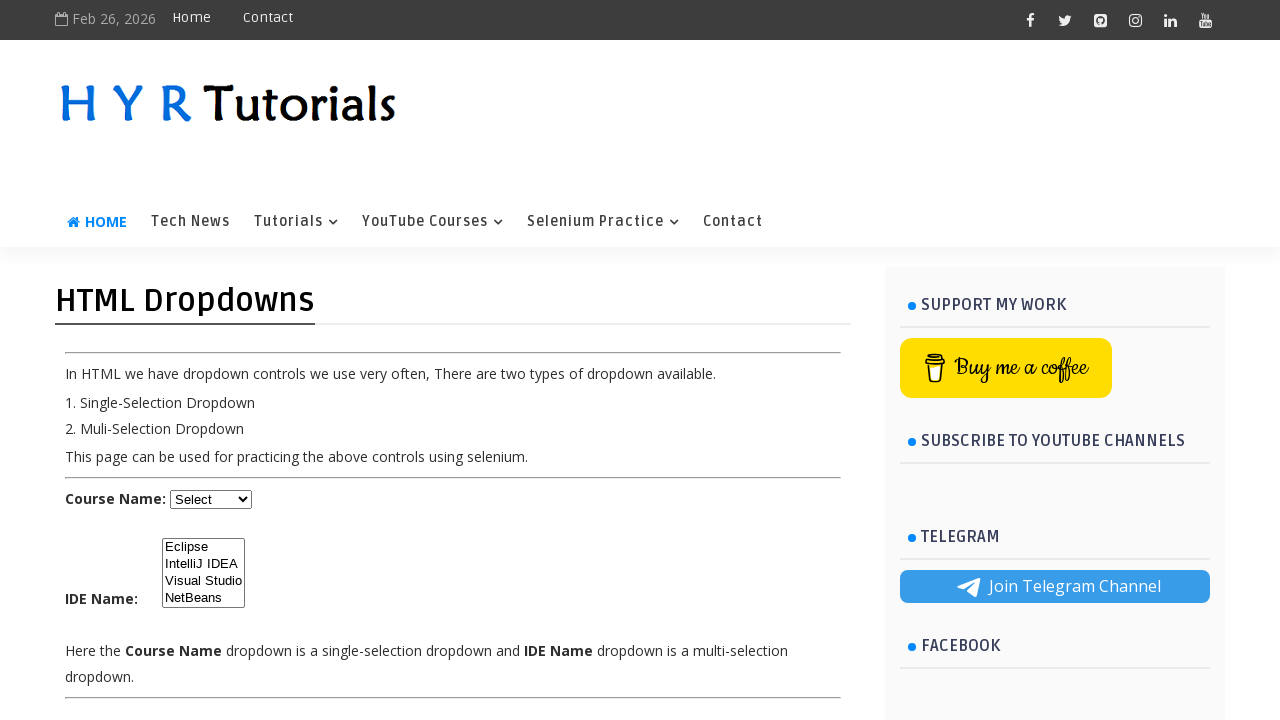

Navigated to dropdown elements practice page
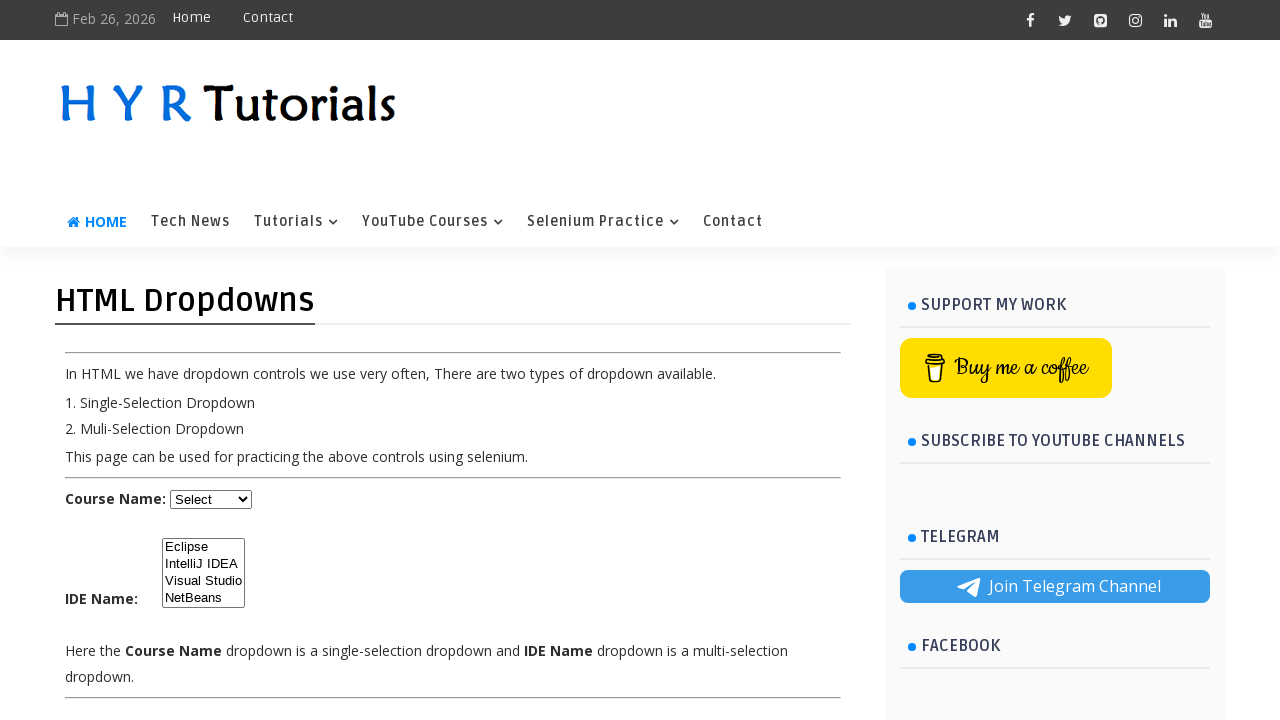

Selected Java from course dropdown by index 1 on #course
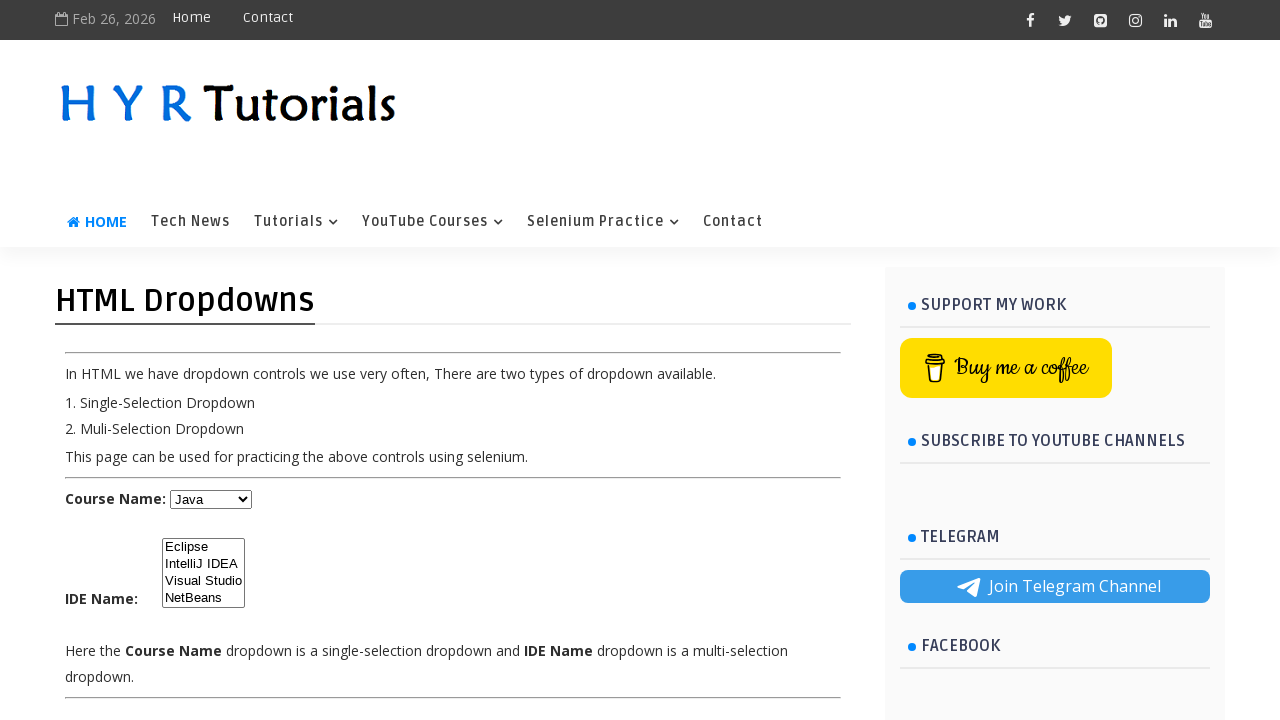

Selected Eclipse from IDE dropdown by index 0 on #ide
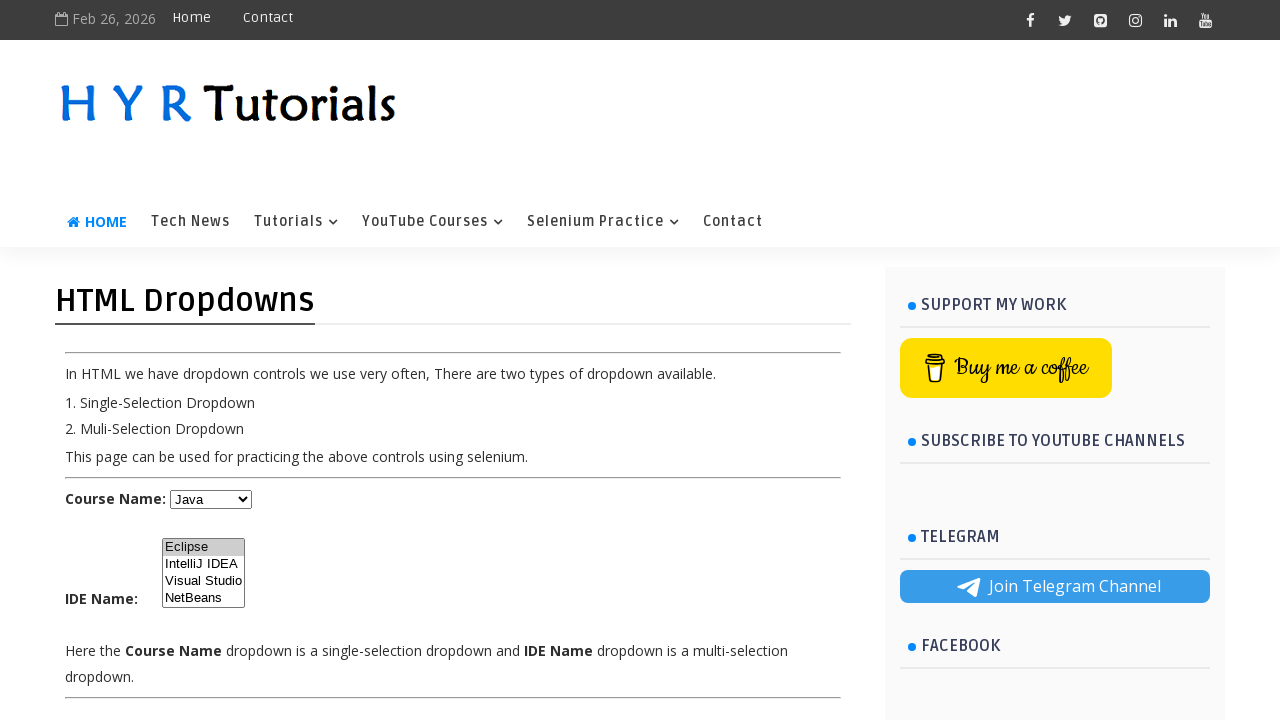

Selected Visual Studio from IDE dropdown by value 'vs' on #ide
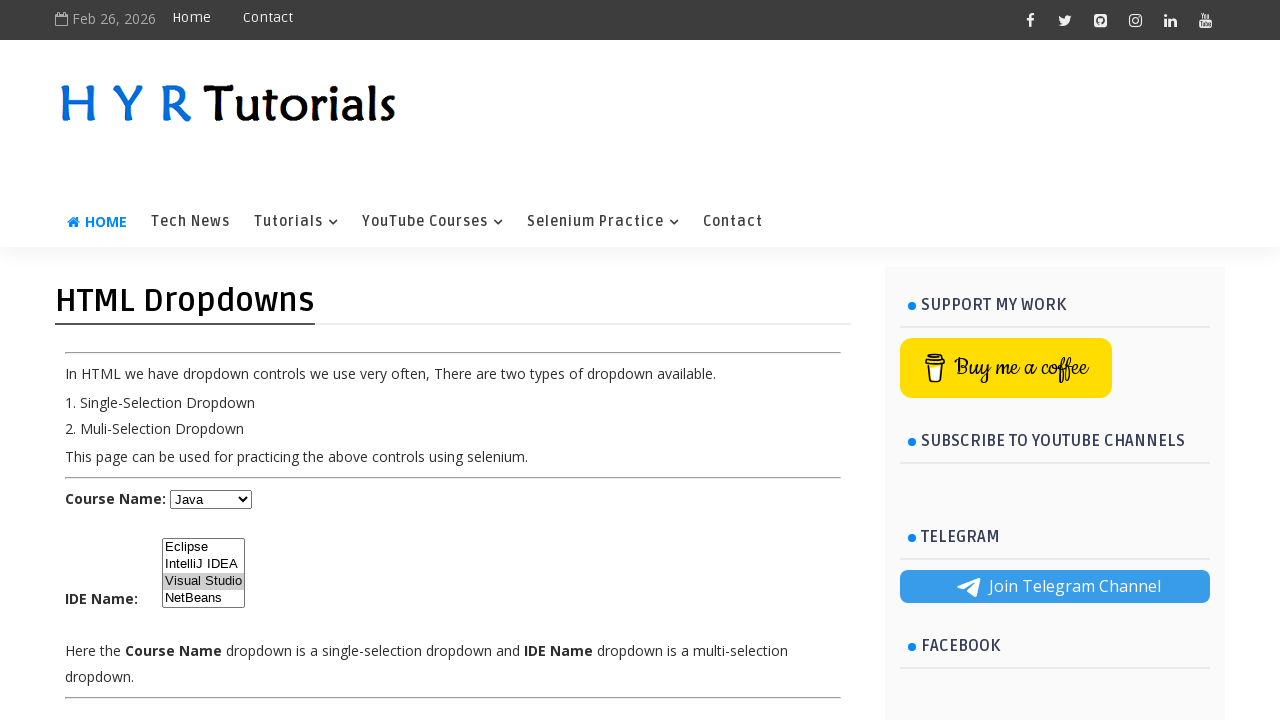

Selected NetBeans from IDE dropdown by label text on #ide
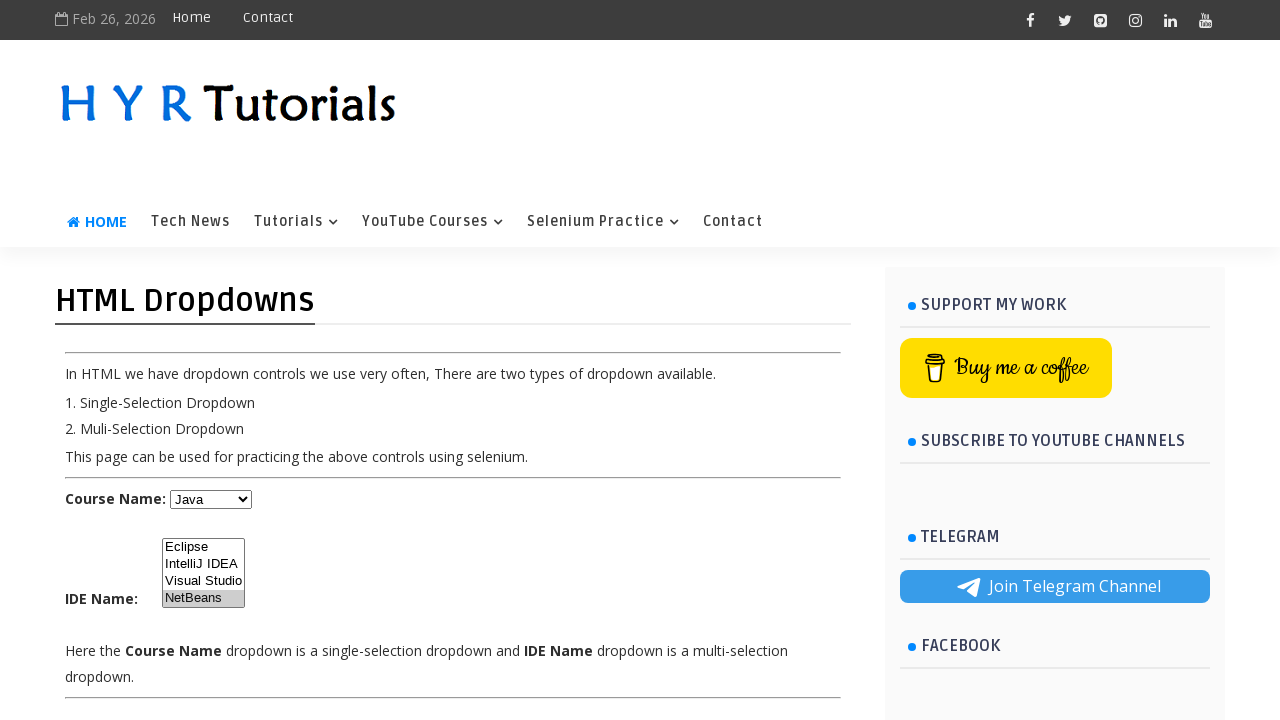

Retrieved all options from IDE dropdown
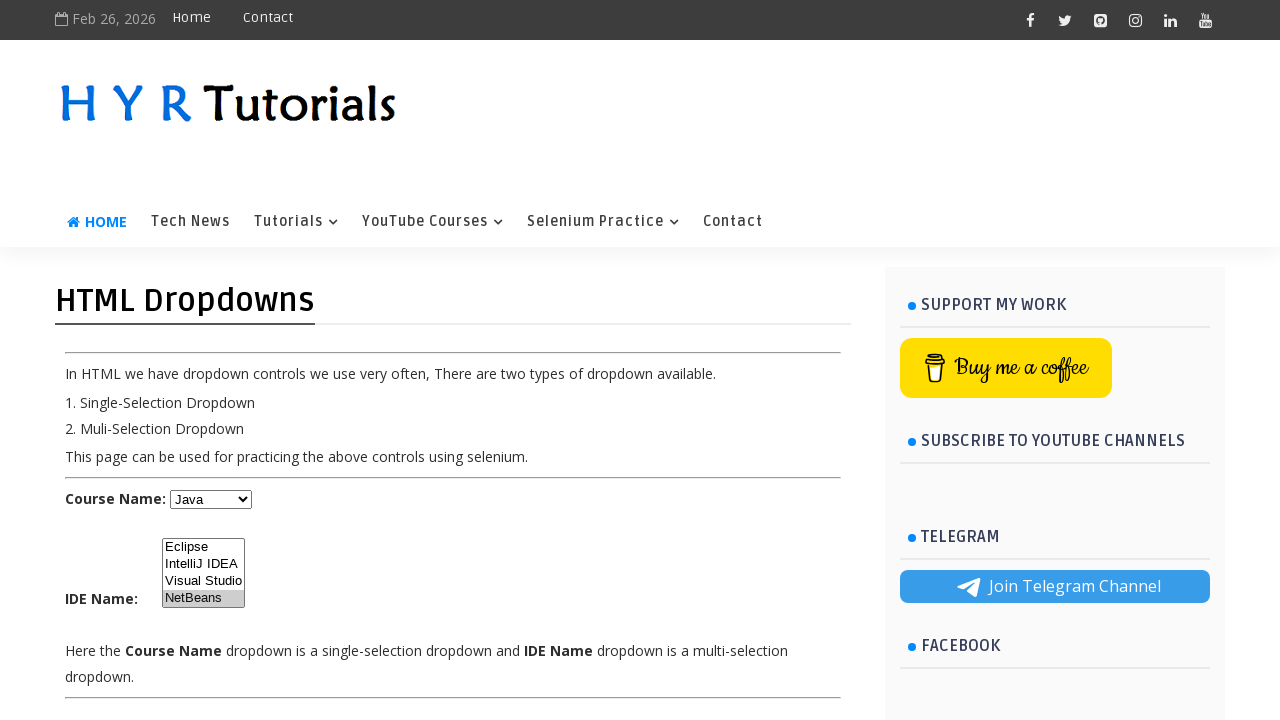

Retrieved all selected options from IDE dropdown
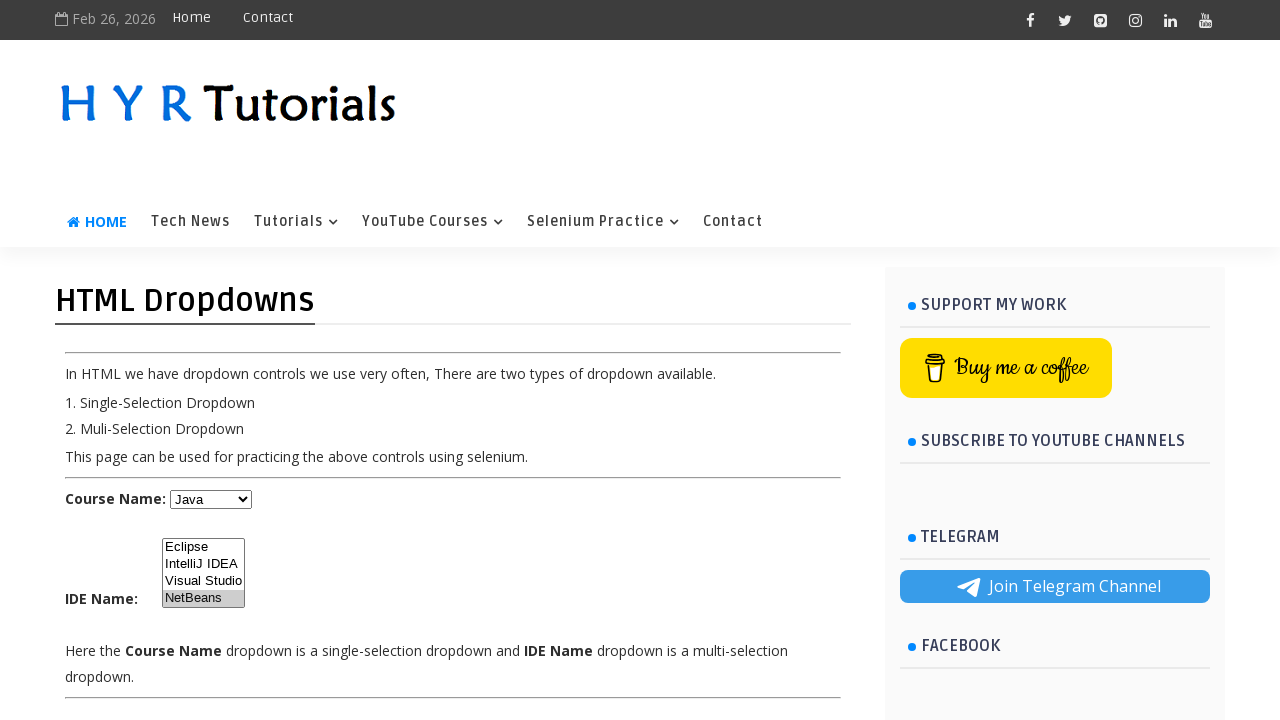

Retrieved first selected option from IDE dropdown
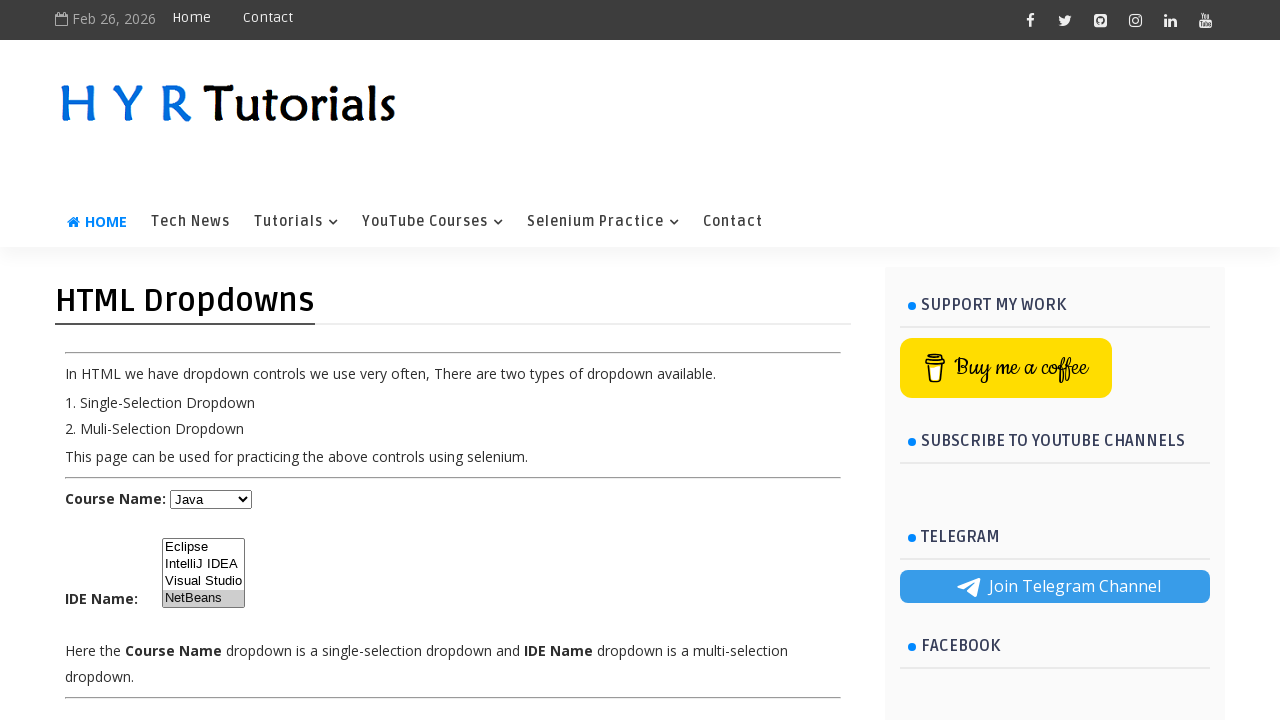

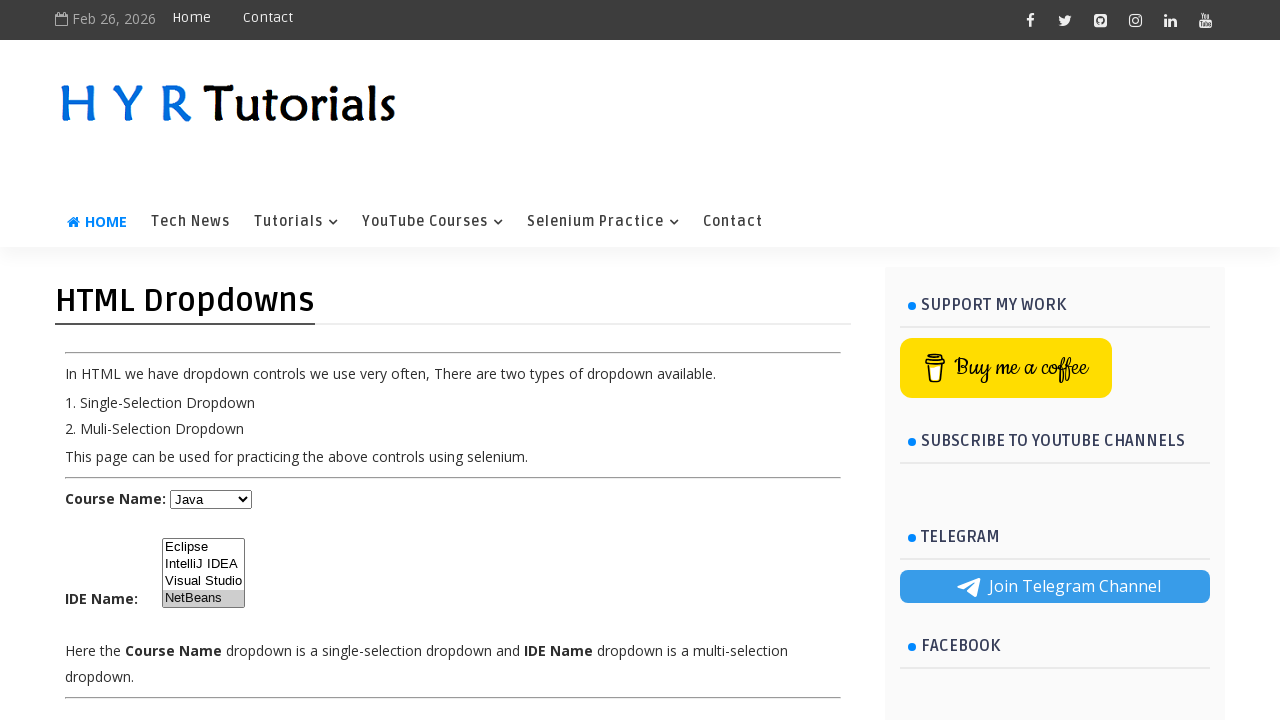